Tests keyboard input events by pressing the 'N' key, then performing CTRL+A (select all) and CTRL+C (copy) keyboard shortcuts on an input events training page.

Starting URL: https://www.training-support.net/selenium/input-events

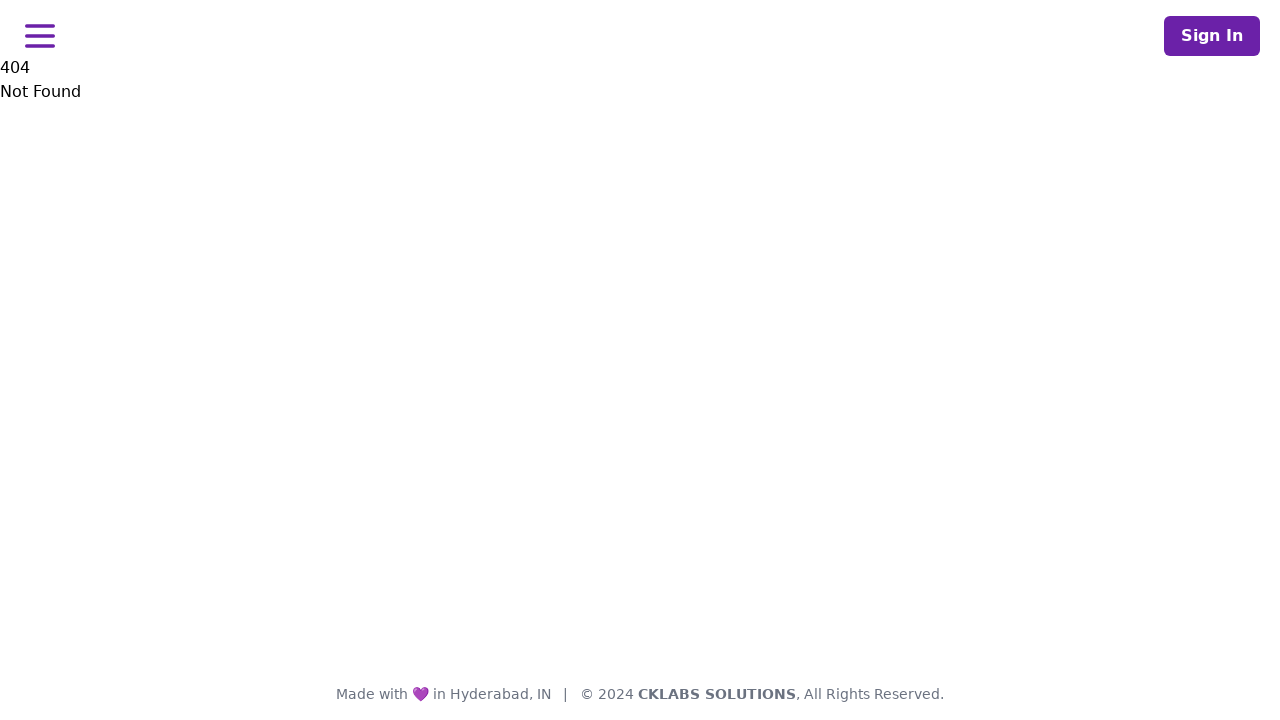

Pressed the 'N' key
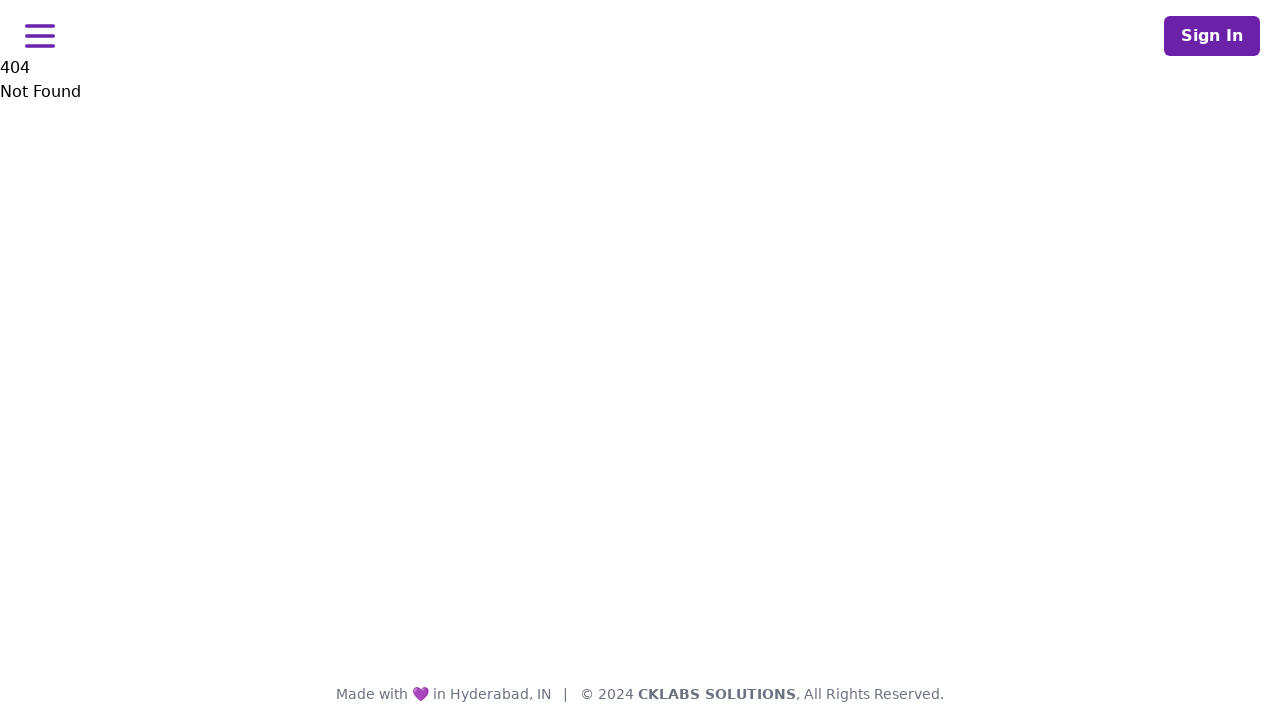

Held down Control key
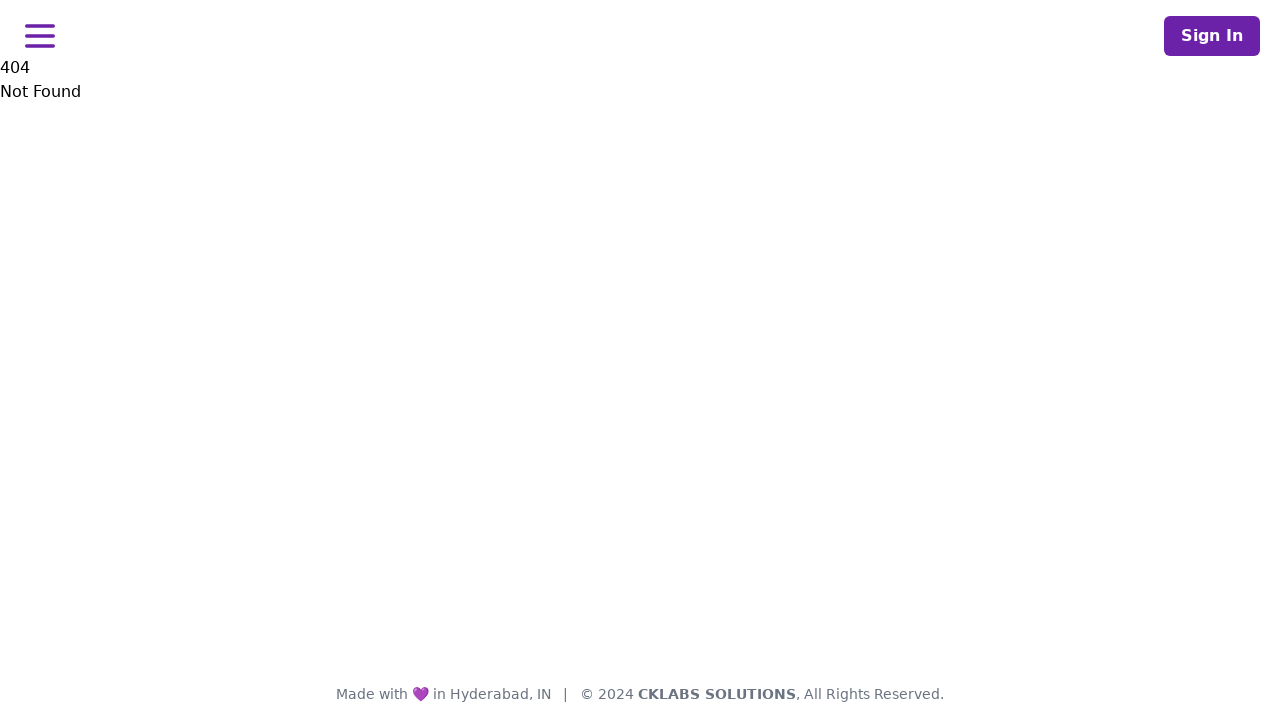

Pressed 'A' key to select all text (CTRL+A)
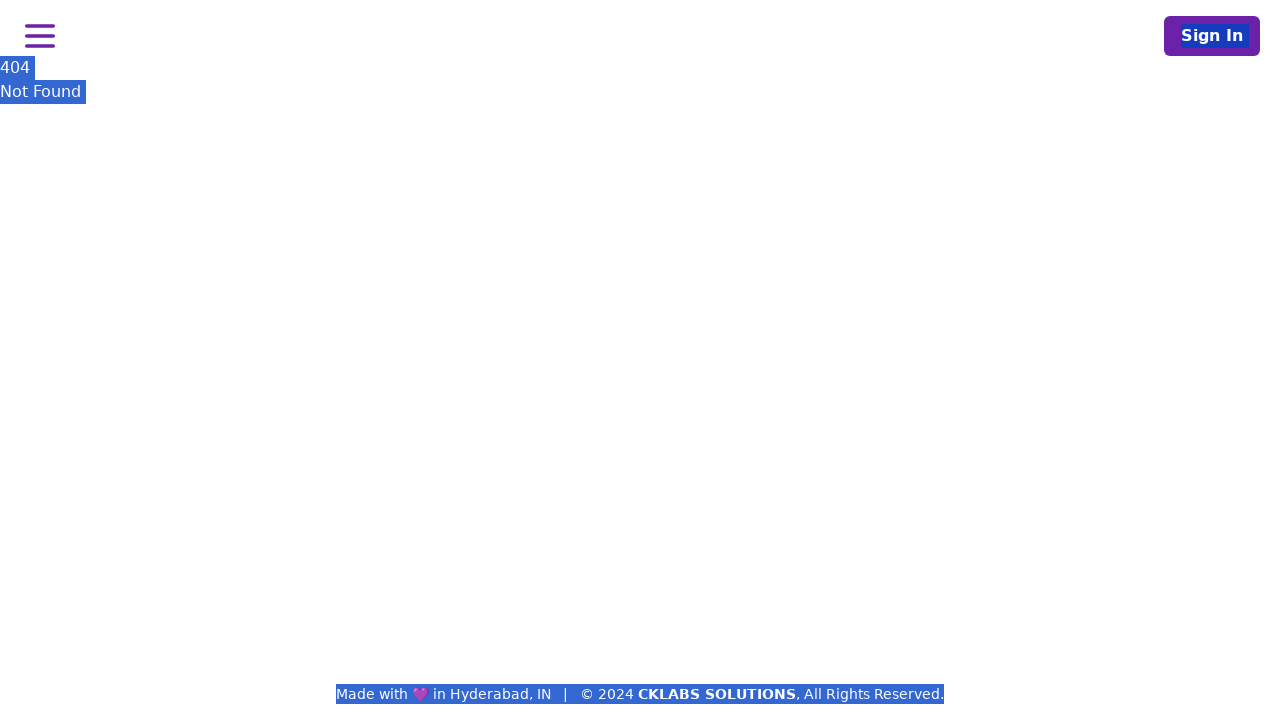

Pressed 'C' key to copy selected text (CTRL+C)
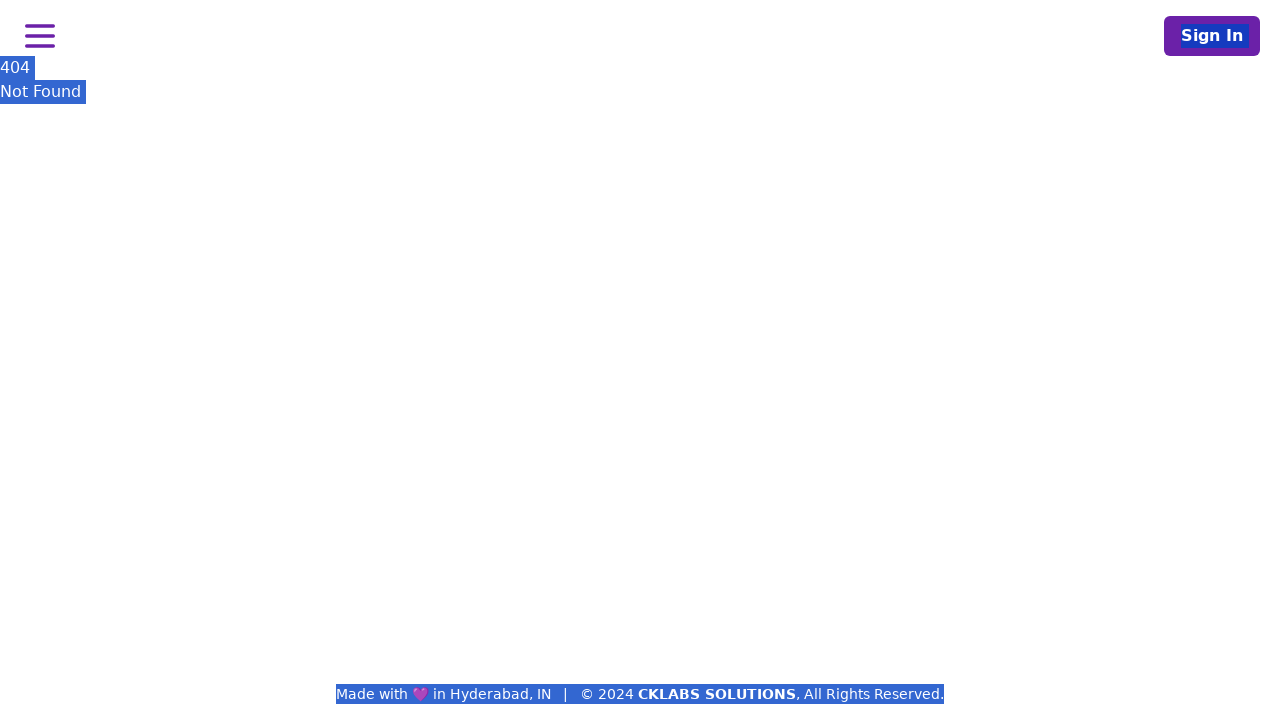

Released Control key
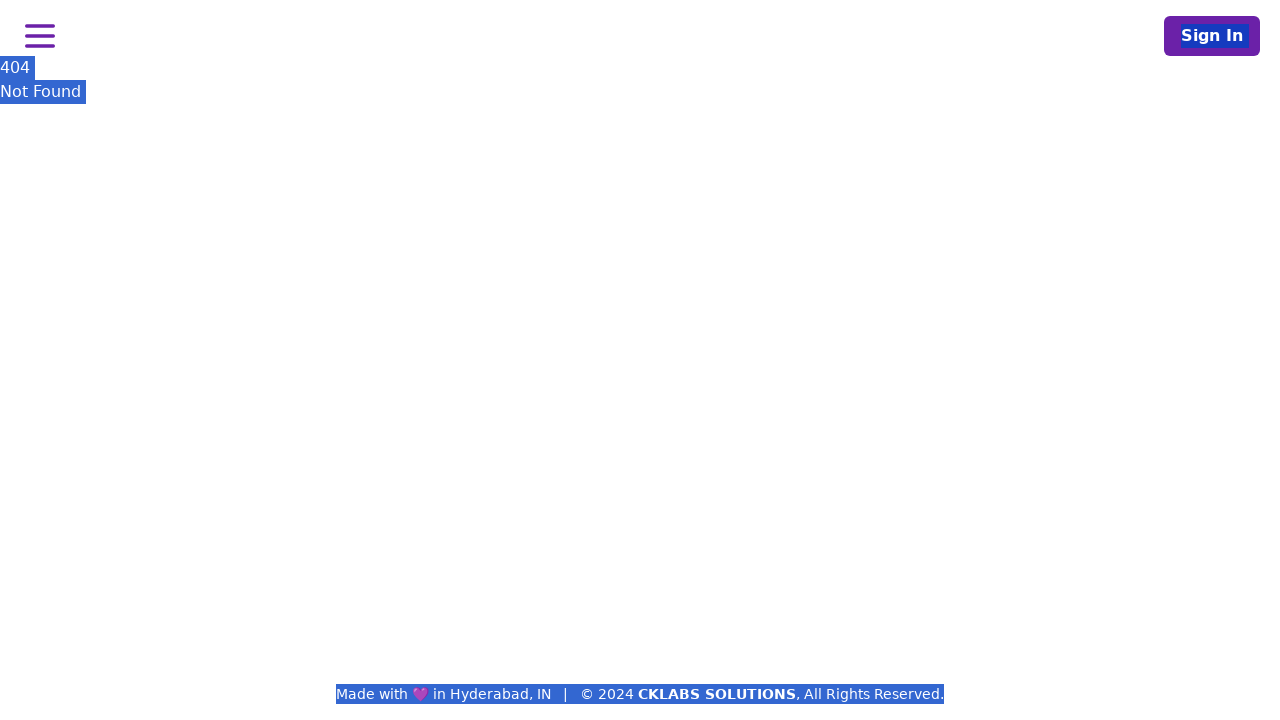

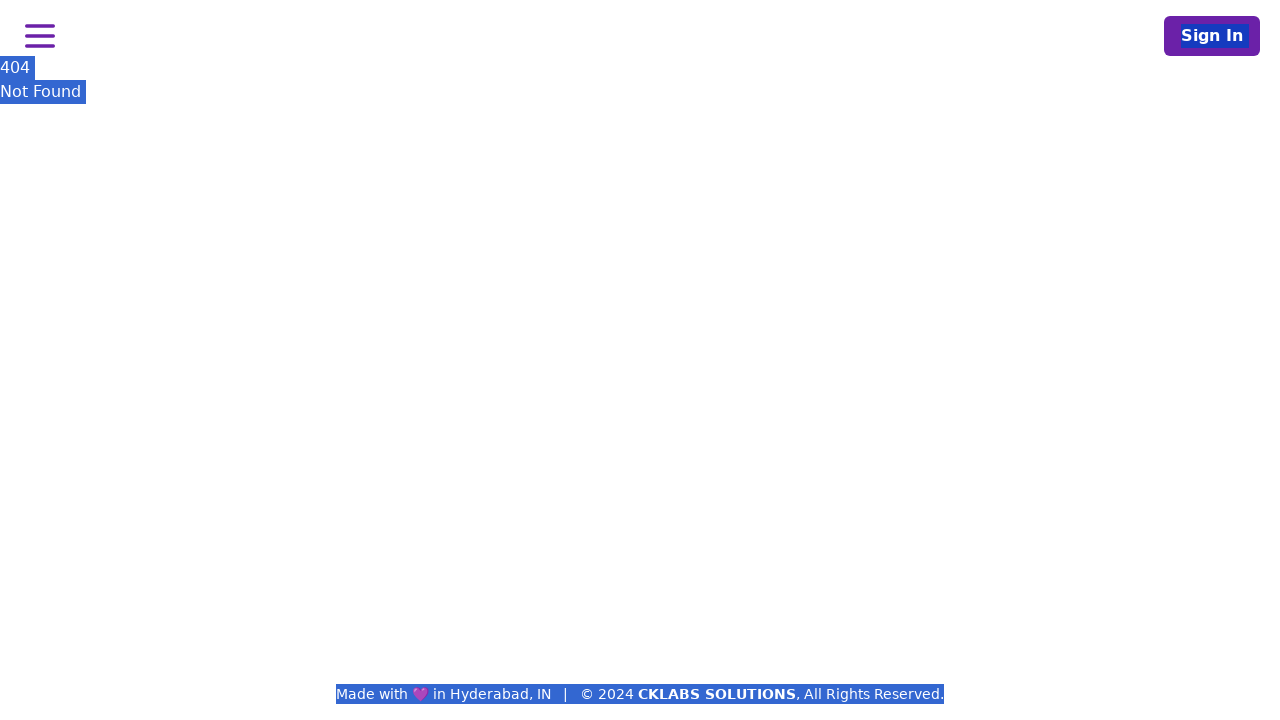